Tests JavaScript prompt alert functionality by triggering a prompt, entering text, and accepting it

Starting URL: https://training-support.net/webelements/alerts

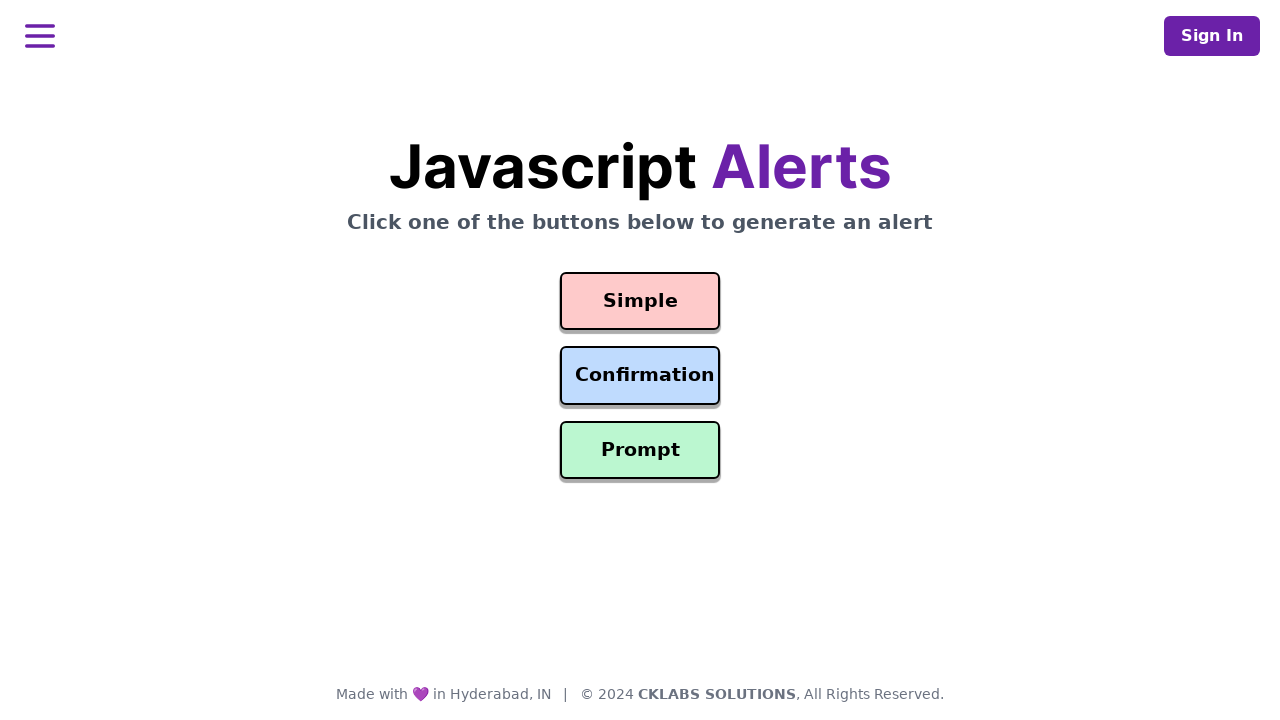

Clicked prompt button to trigger alert at (640, 450) on #prompt
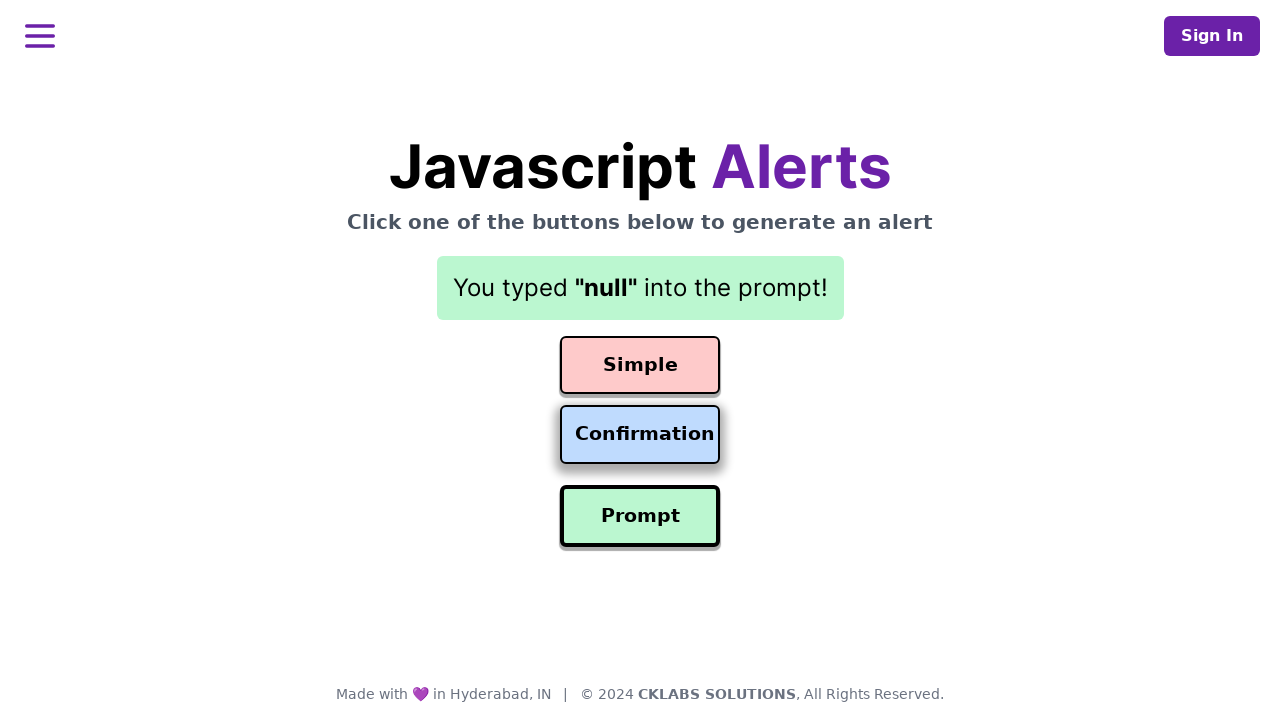

Set up dialog handler to accept prompt with text 'Awesome!!'
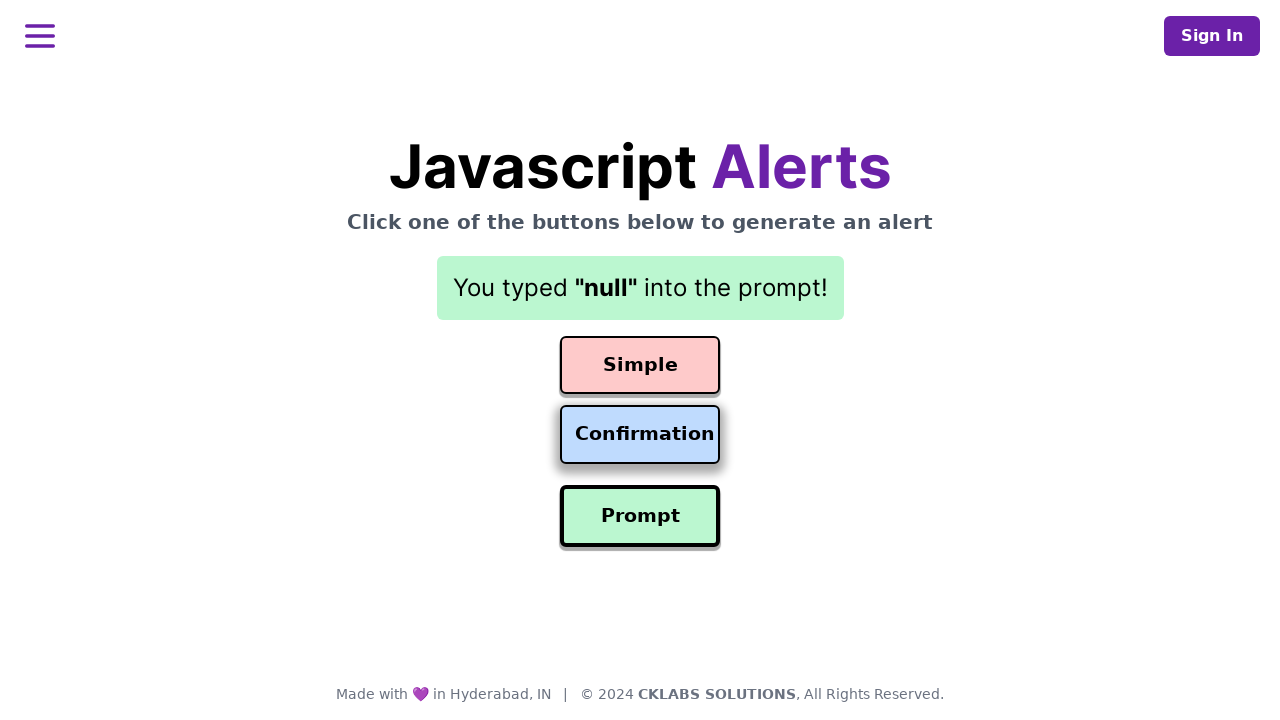

Prompt result element loaded on page
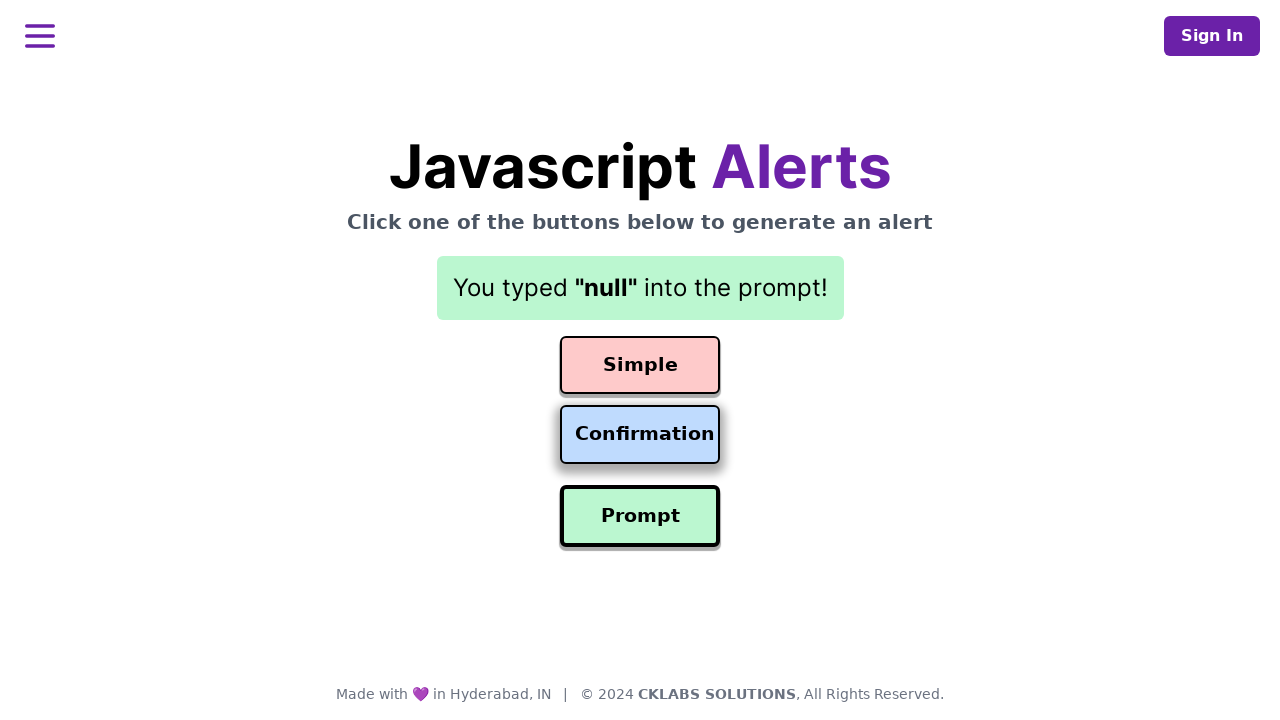

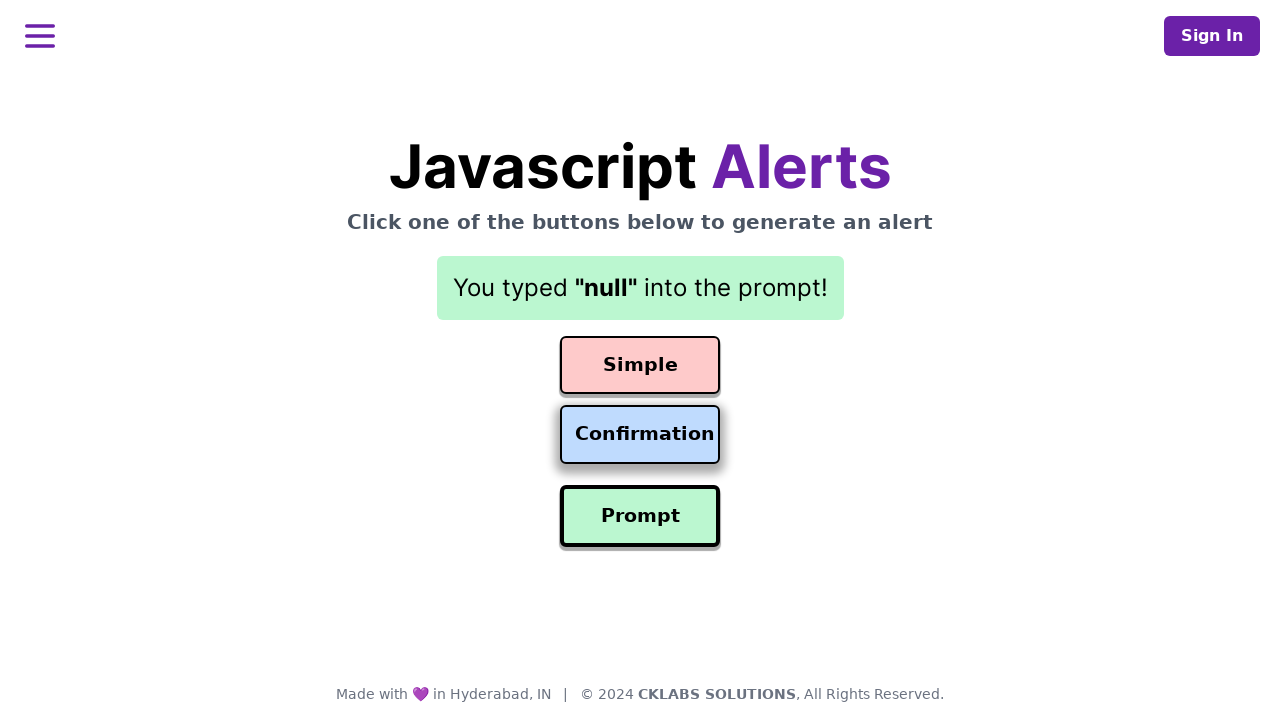